Tests a web form by filling out text input, password, textarea, selecting a dropdown option, checking a checkbox, and submitting the form to verify a success message is displayed.

Starting URL: https://www.selenium.dev/selenium/web/web-form.html

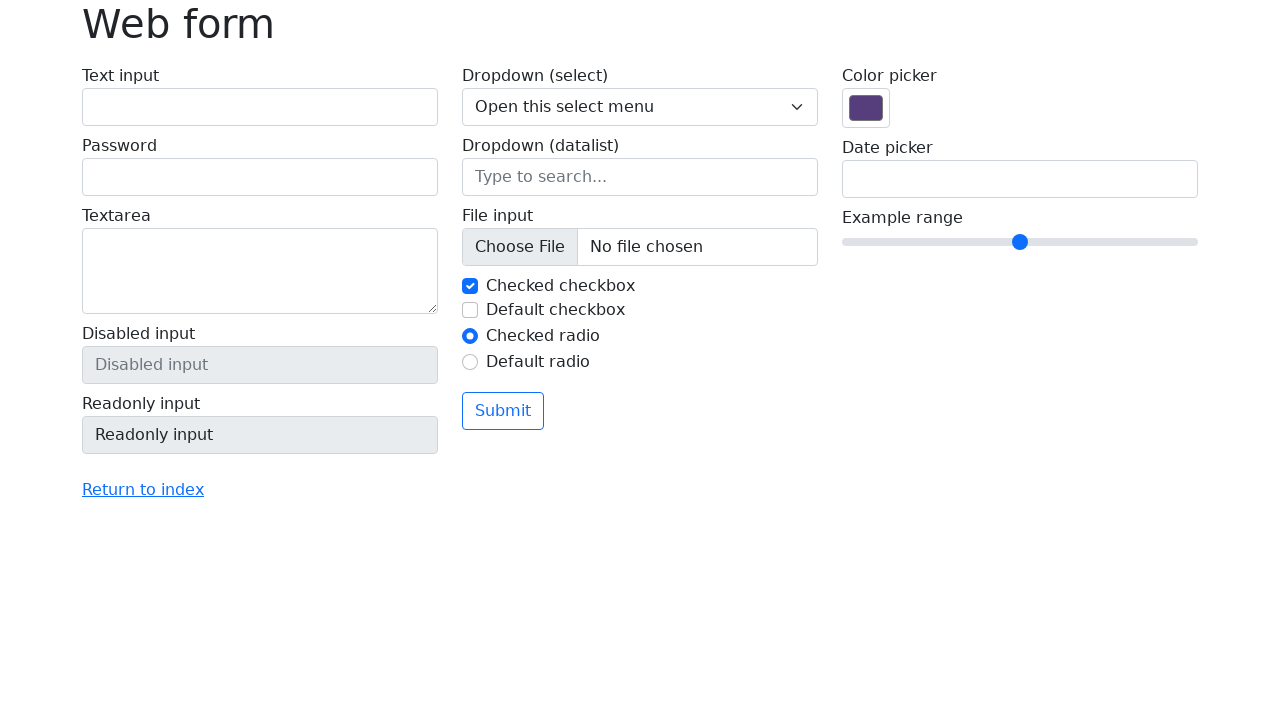

Filled text input field with 'Test User' on #my-text-id
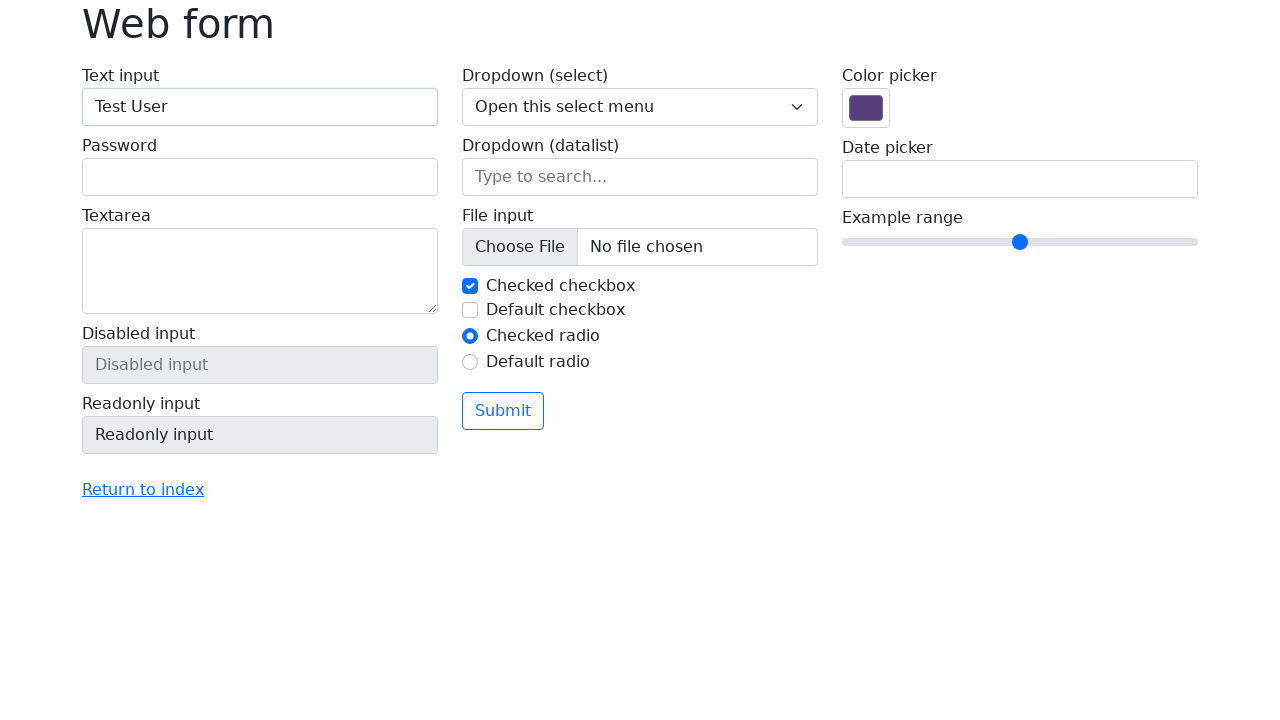

Filled password field with 'password123' on input[name='my-password']
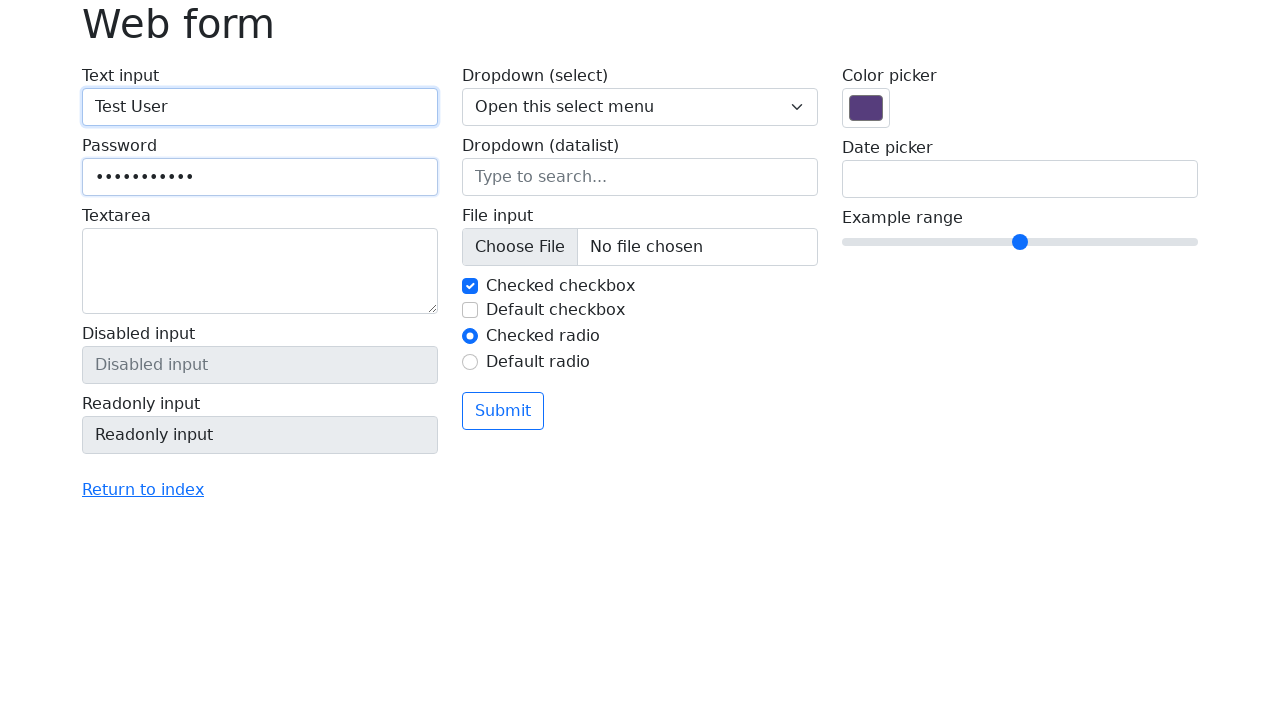

Filled textarea with 'Testing Selenium and Playwright integration.' on textarea[name='my-textarea']
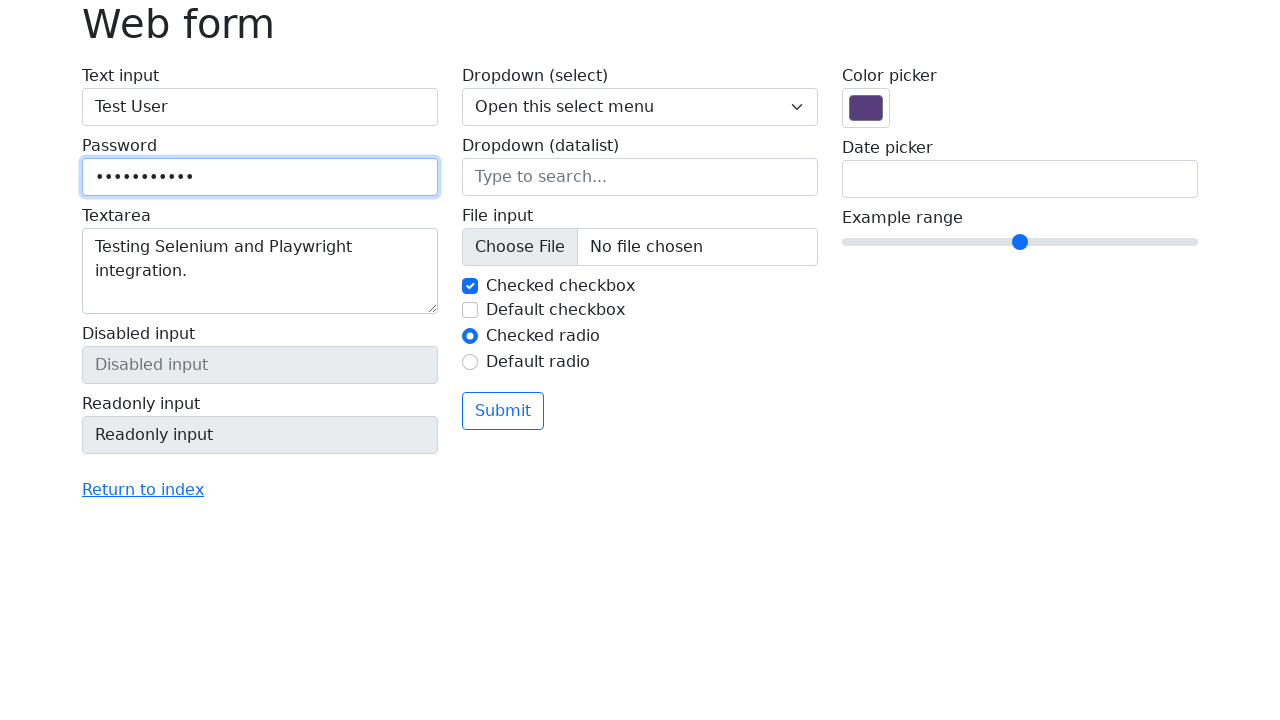

Selected option '1' from dropdown on select[name='my-select']
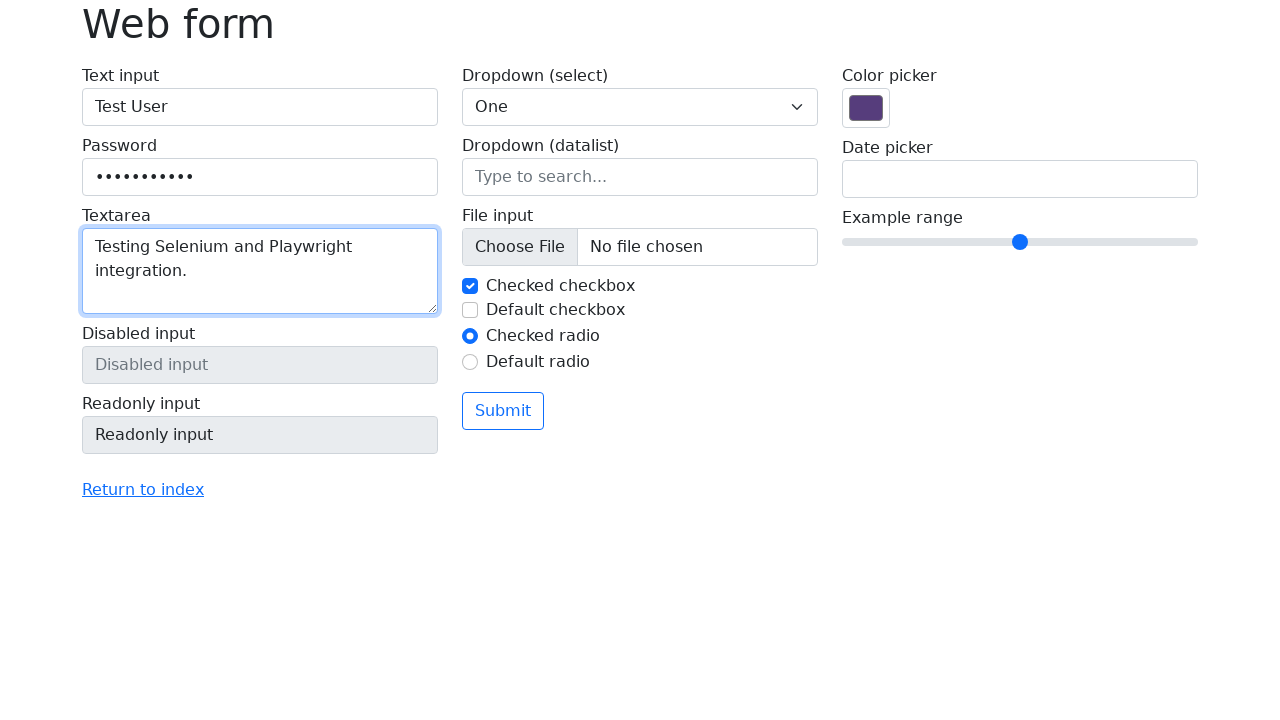

Clicked checkbox to enable it at (470, 286) on #my-check-1
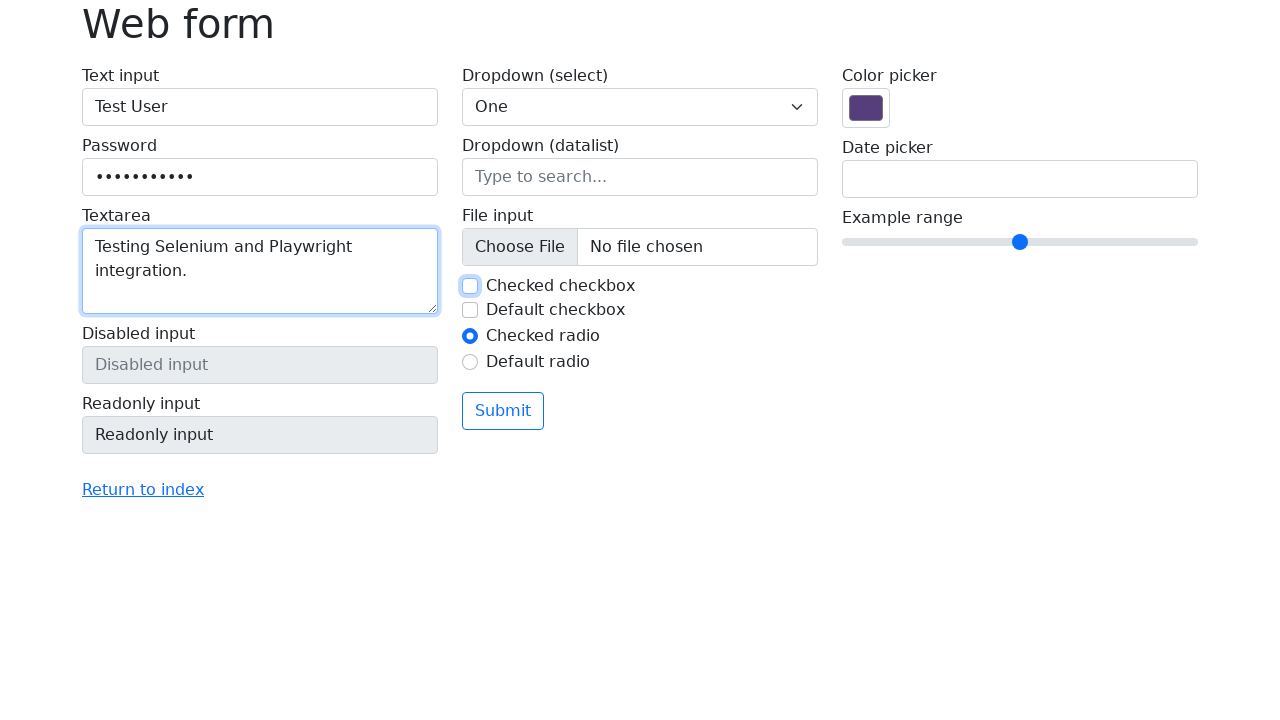

Clicked submit button to submit the form at (503, 411) on button[type='submit']
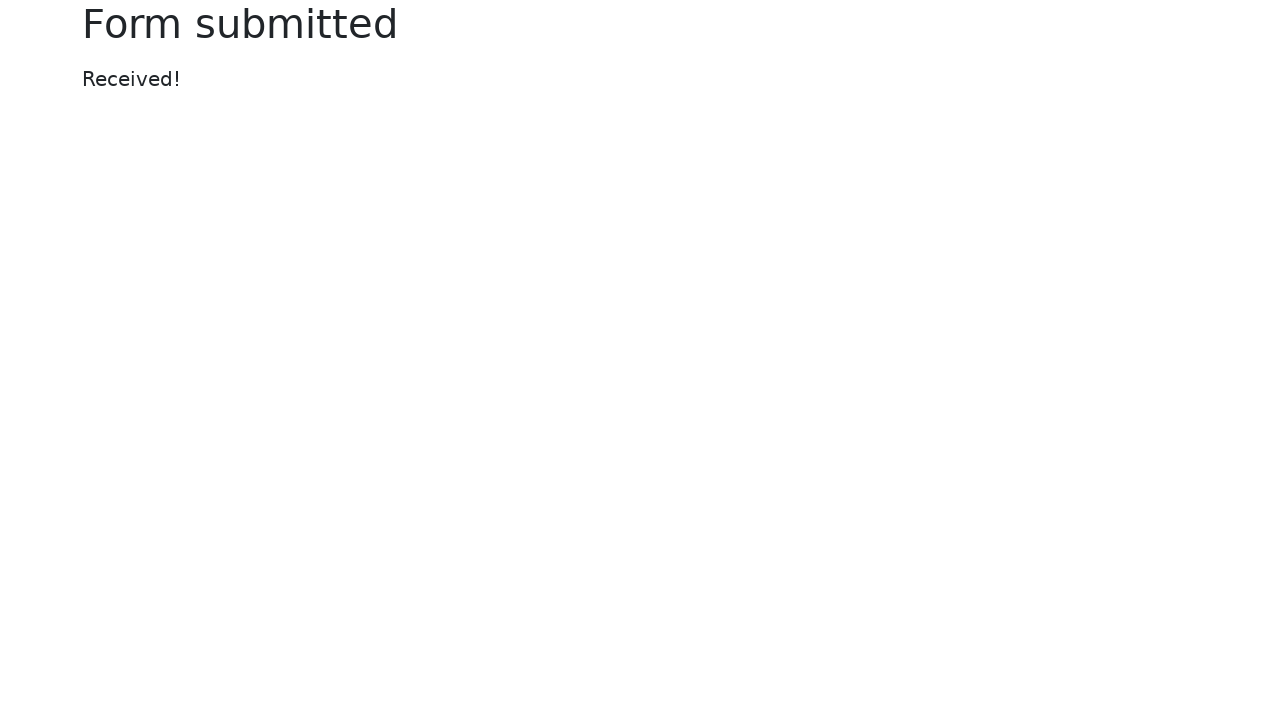

Success message element appeared and became visible
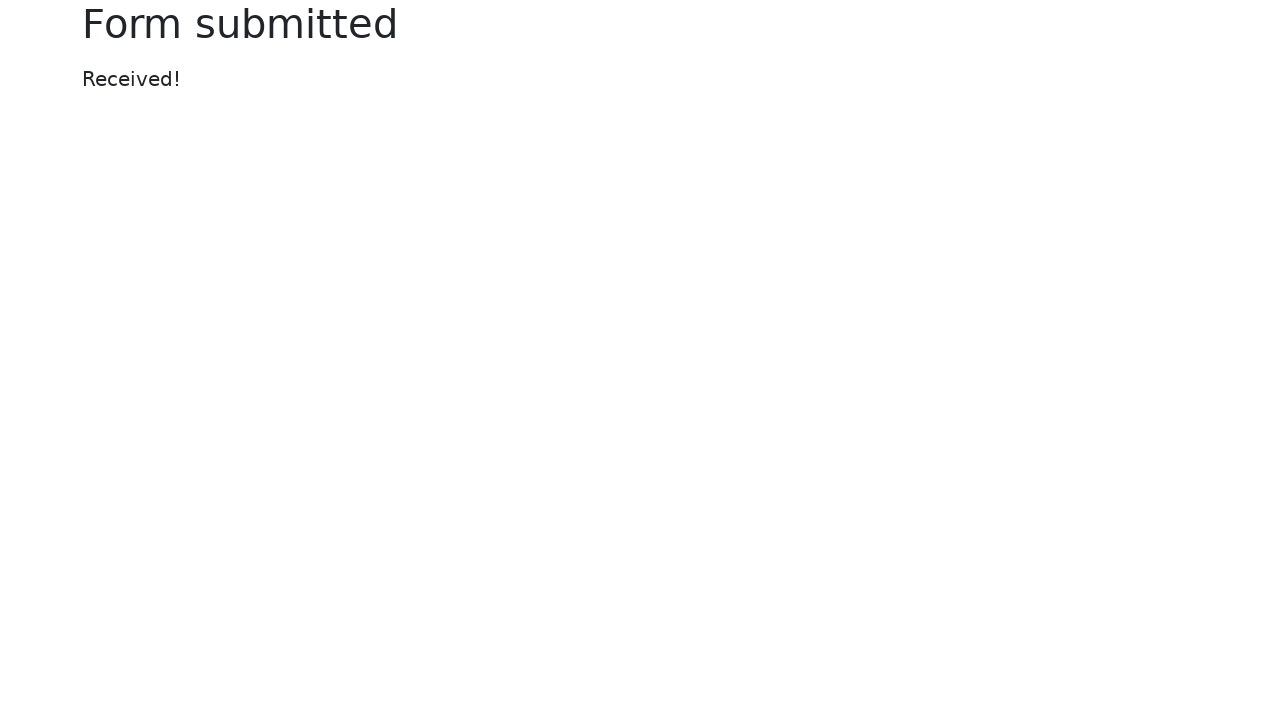

Verified success message text is 'Received!'
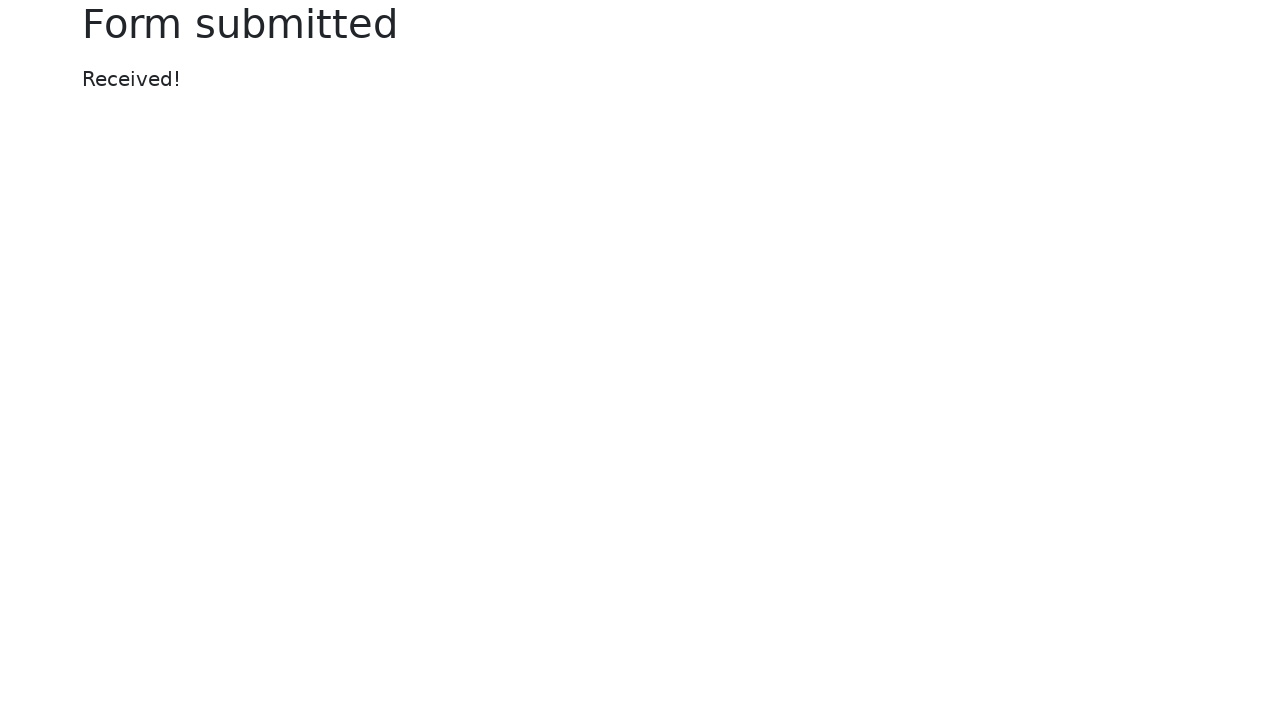

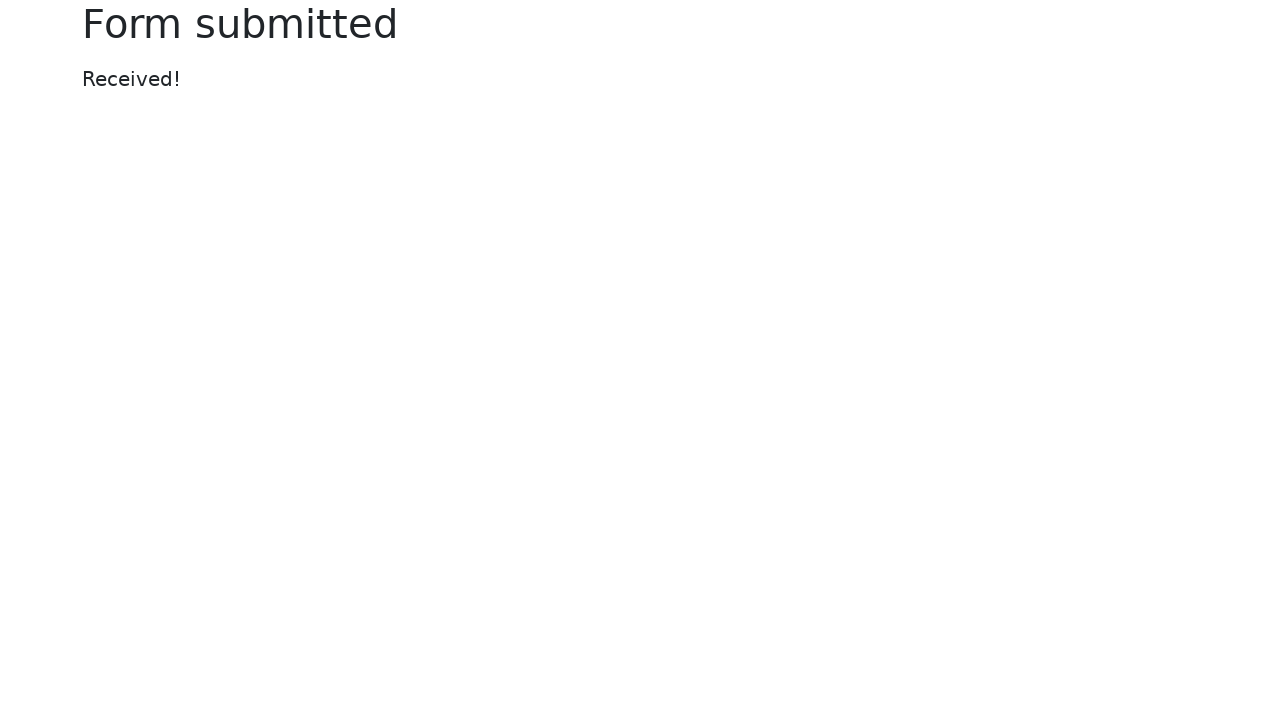